Tests the file download page by navigating to it and clicking on a download link to verify the download functionality works.

Starting URL: http://the-internet.herokuapp.com/download

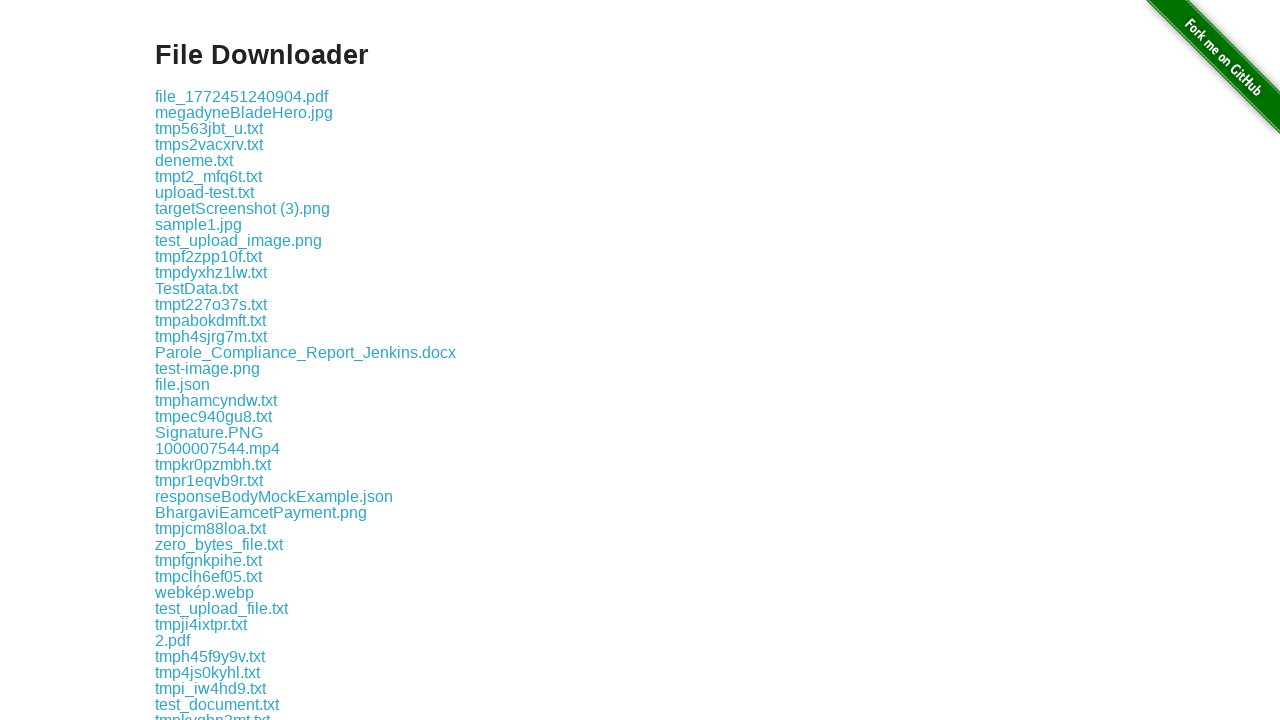

Waited for download links to be visible
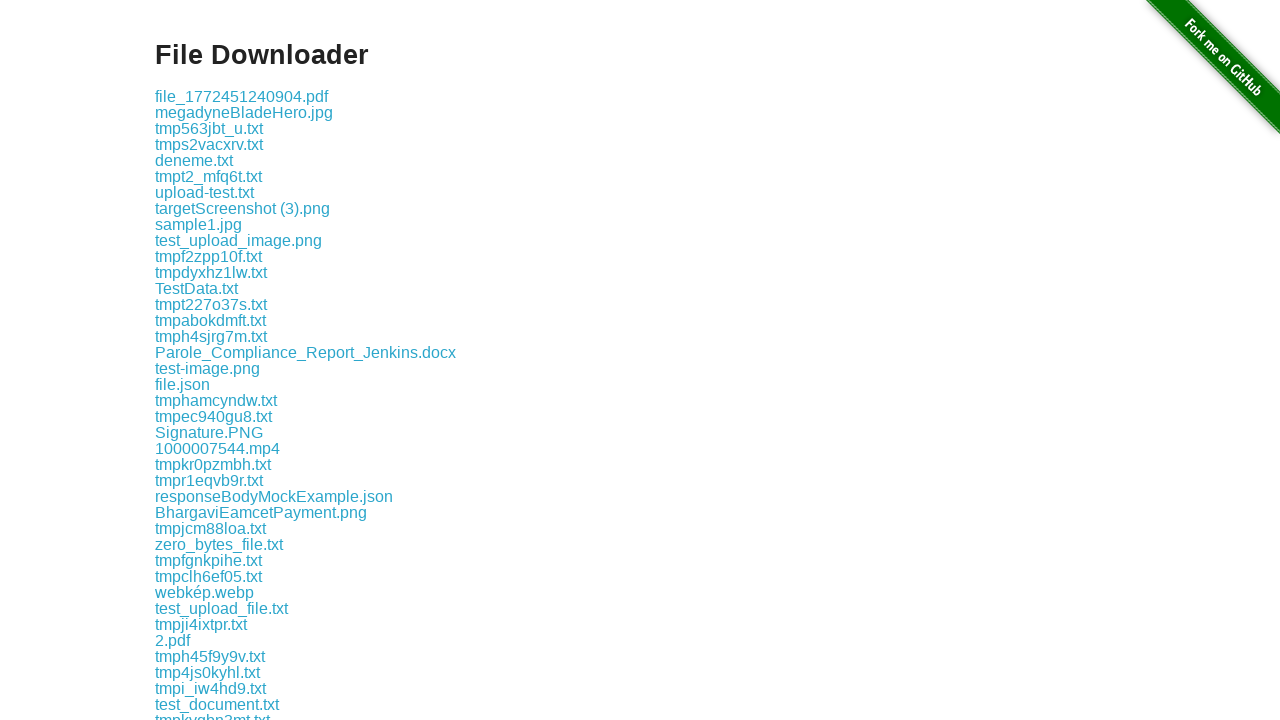

Clicked the first download link at (242, 96) on .example a
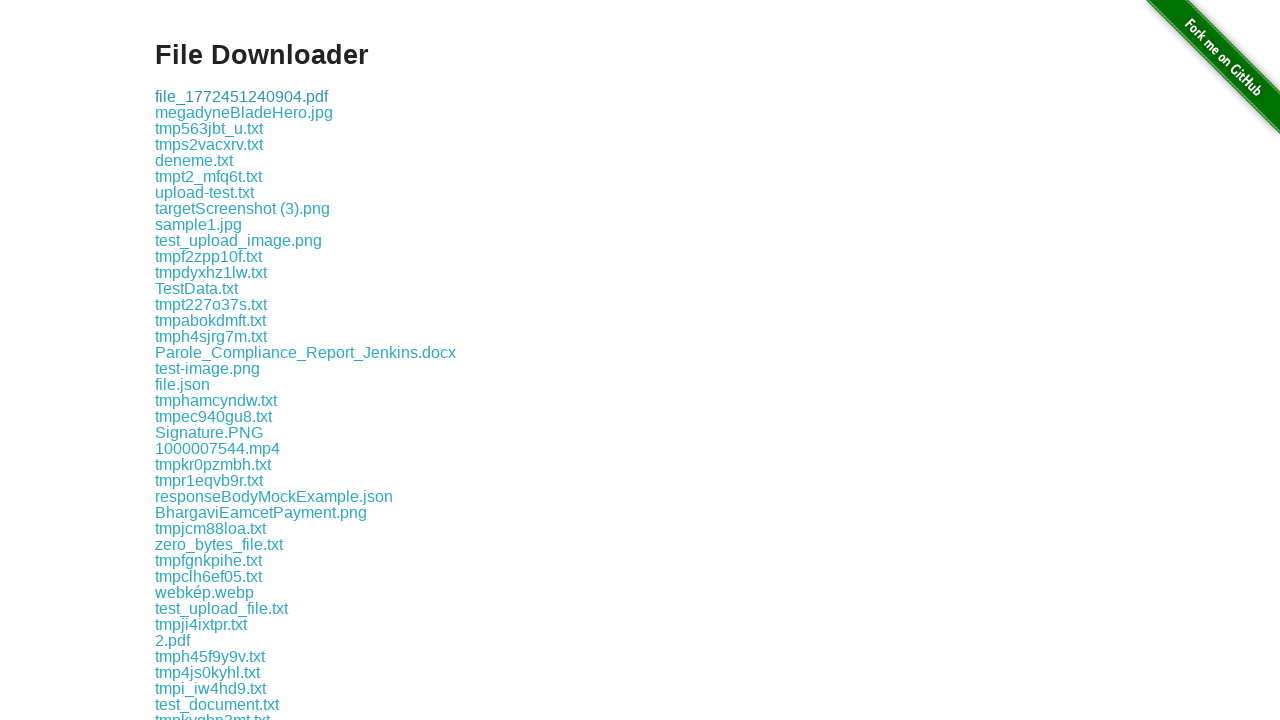

Waited 2 seconds for download to initiate
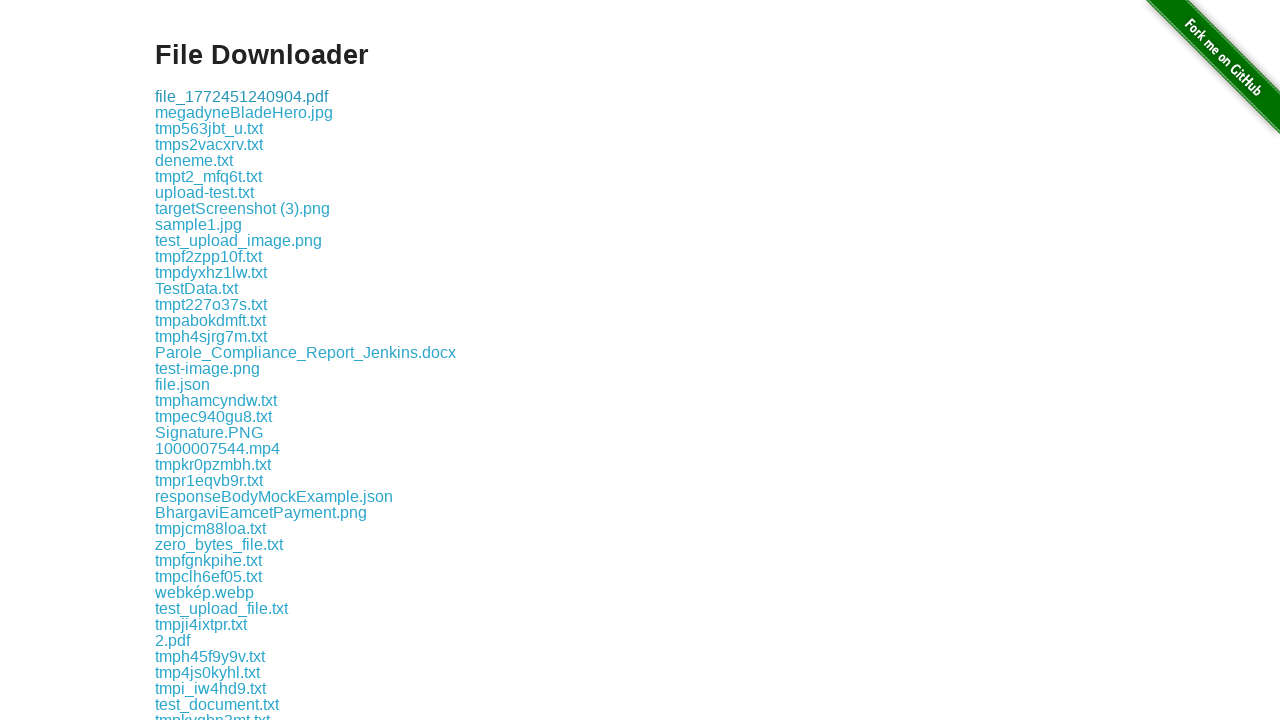

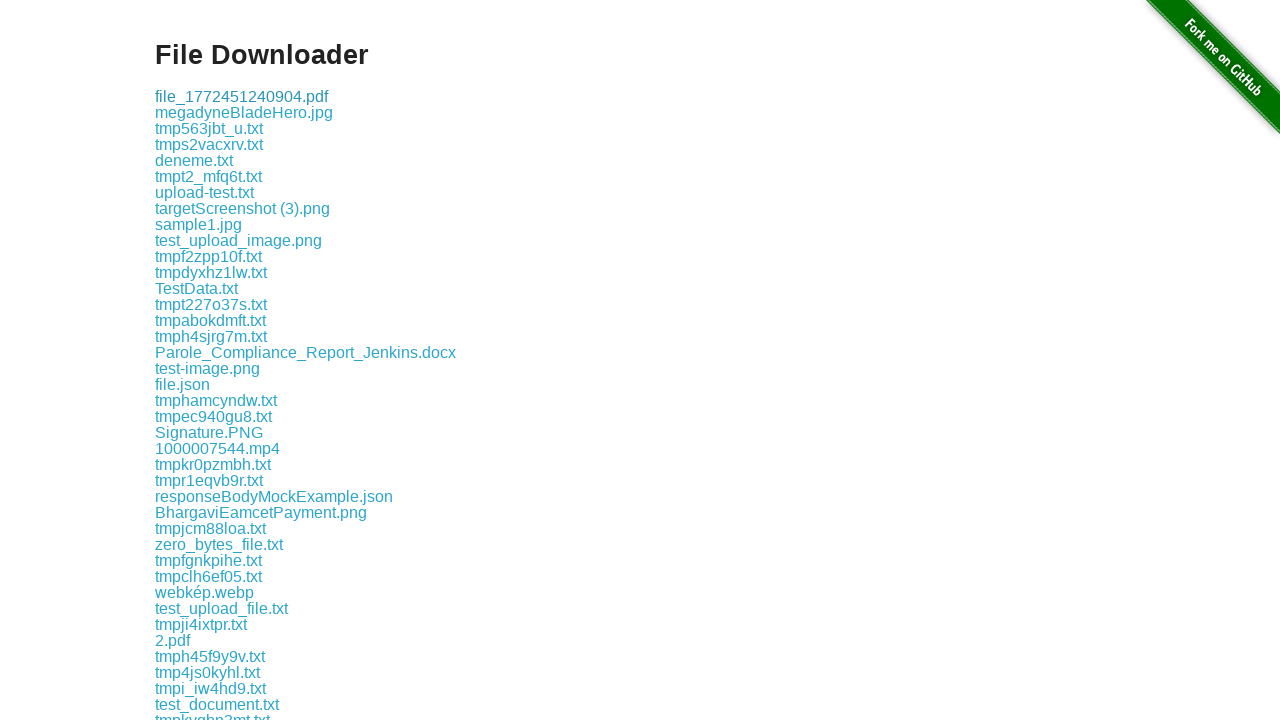